Tests AJAX content loading by clicking a button and waiting for dynamic content to appear

Starting URL: https://testautomationpractice.blogspot.com/p/gui-elements-ajax-hidden.html

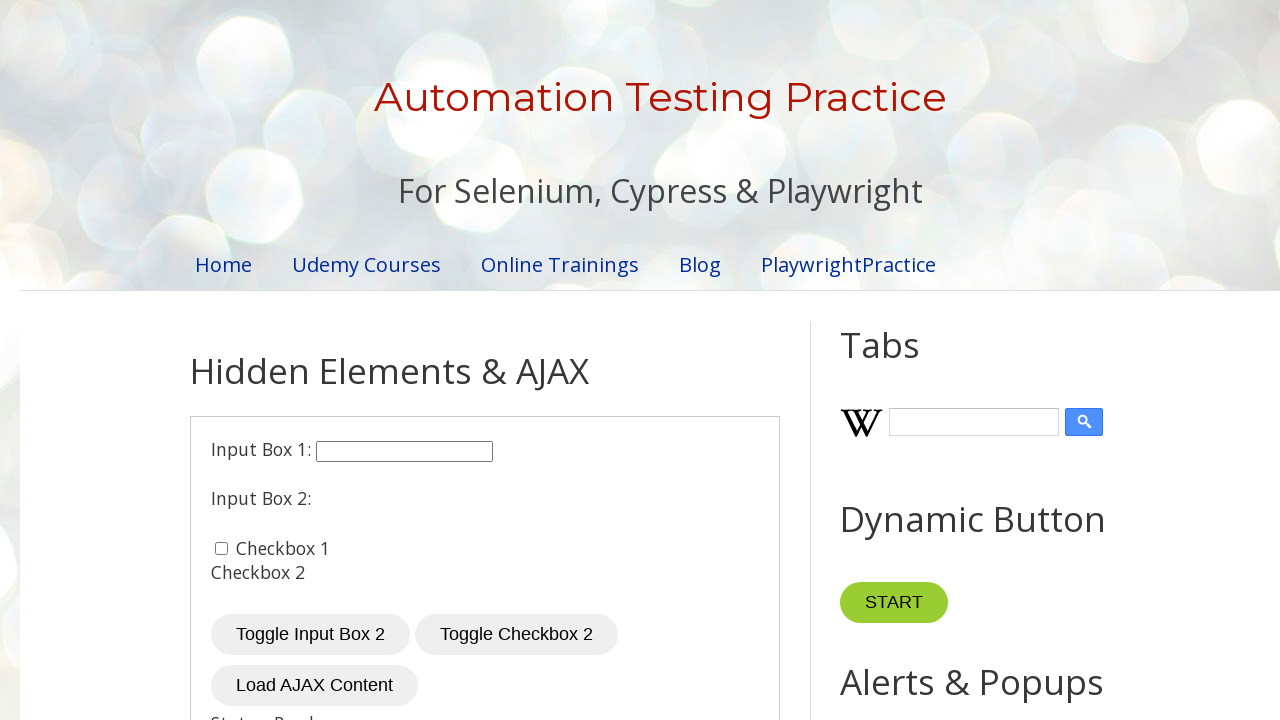

Clicked button to load AJAX content at (314, 686) on button#loadContent
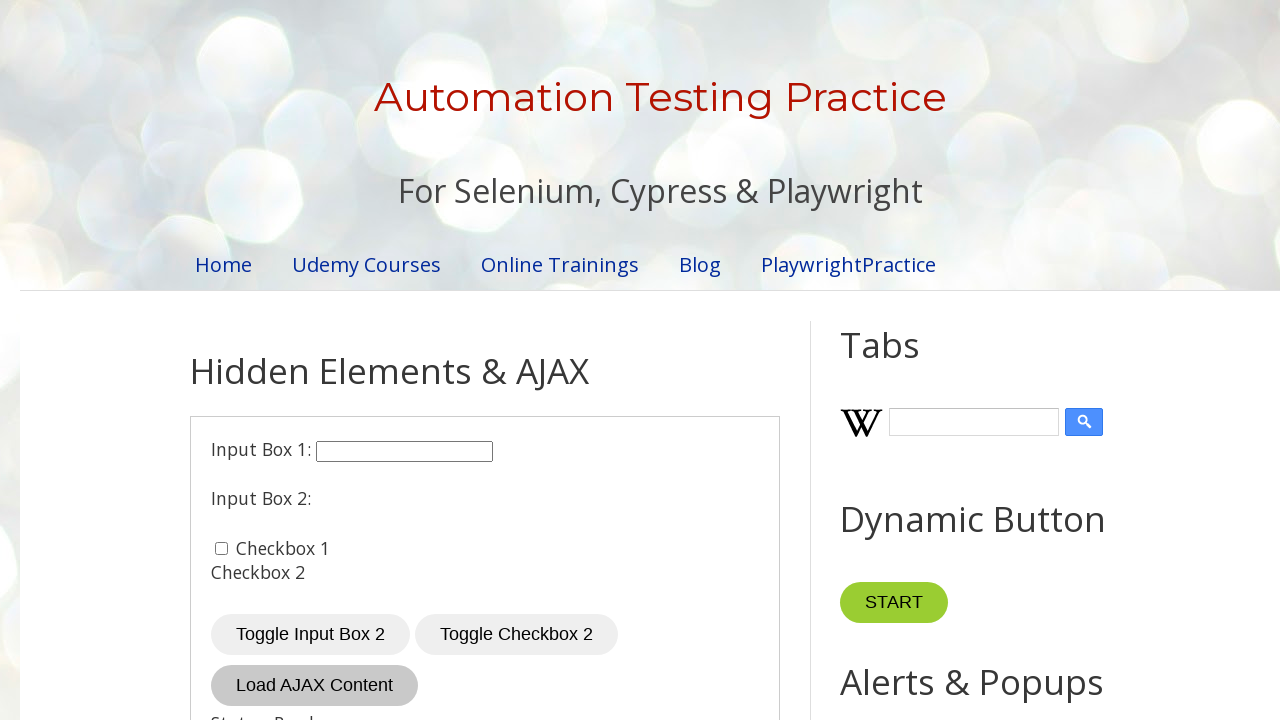

AJAX content loaded and heading became visible
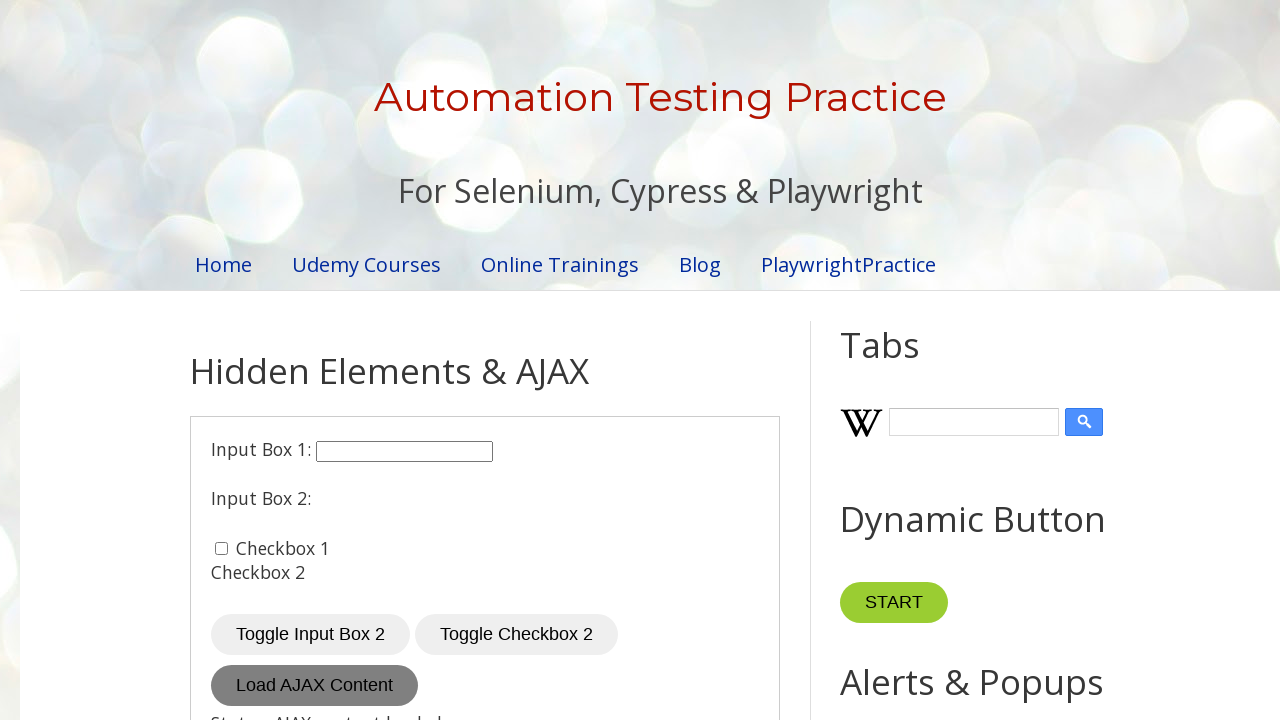

Retrieved loaded heading text: 'AJAX Content Loaded'
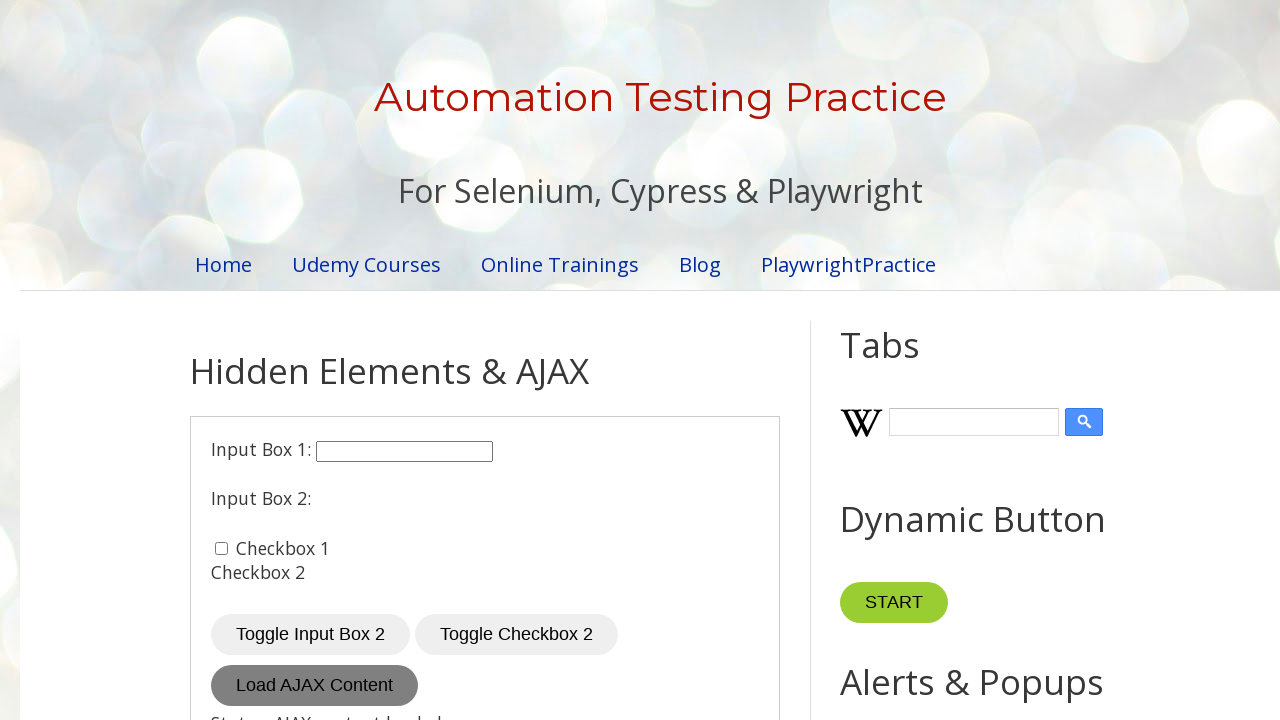

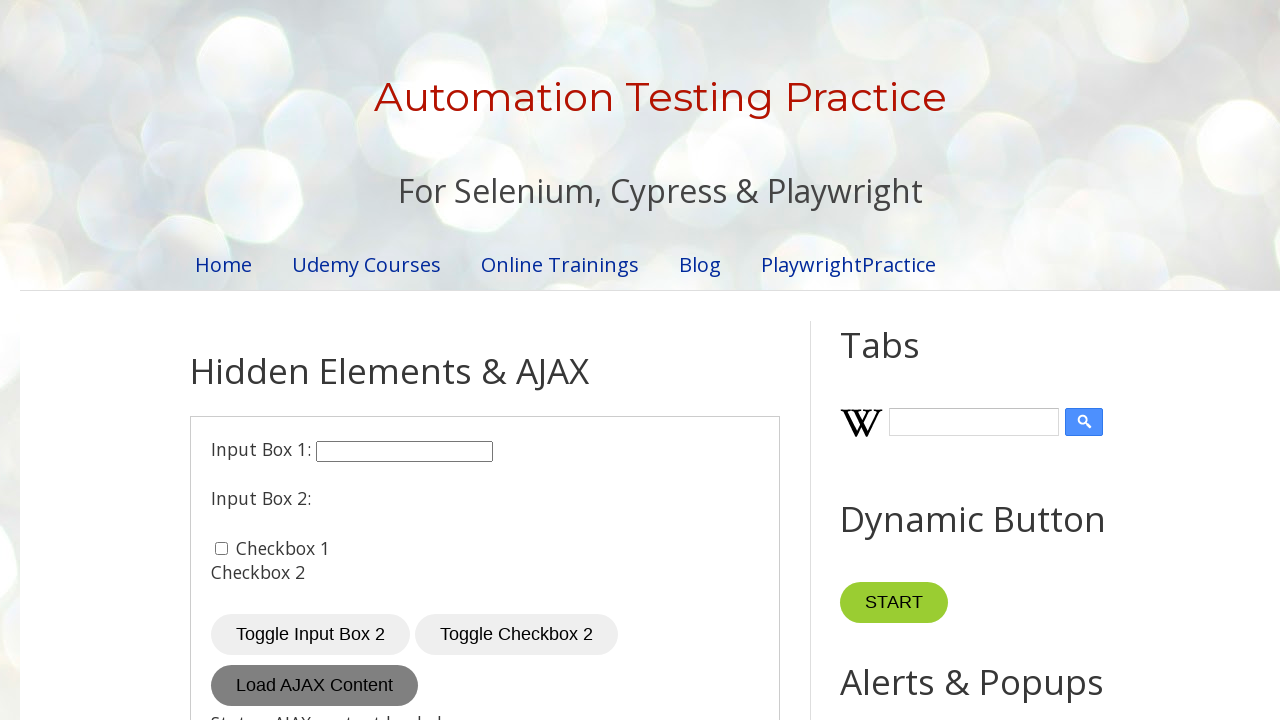